Tests slider interaction by dragging the range slider using mouse actions

Starting URL: https://www.selenium.dev/selenium/web/web-form.html

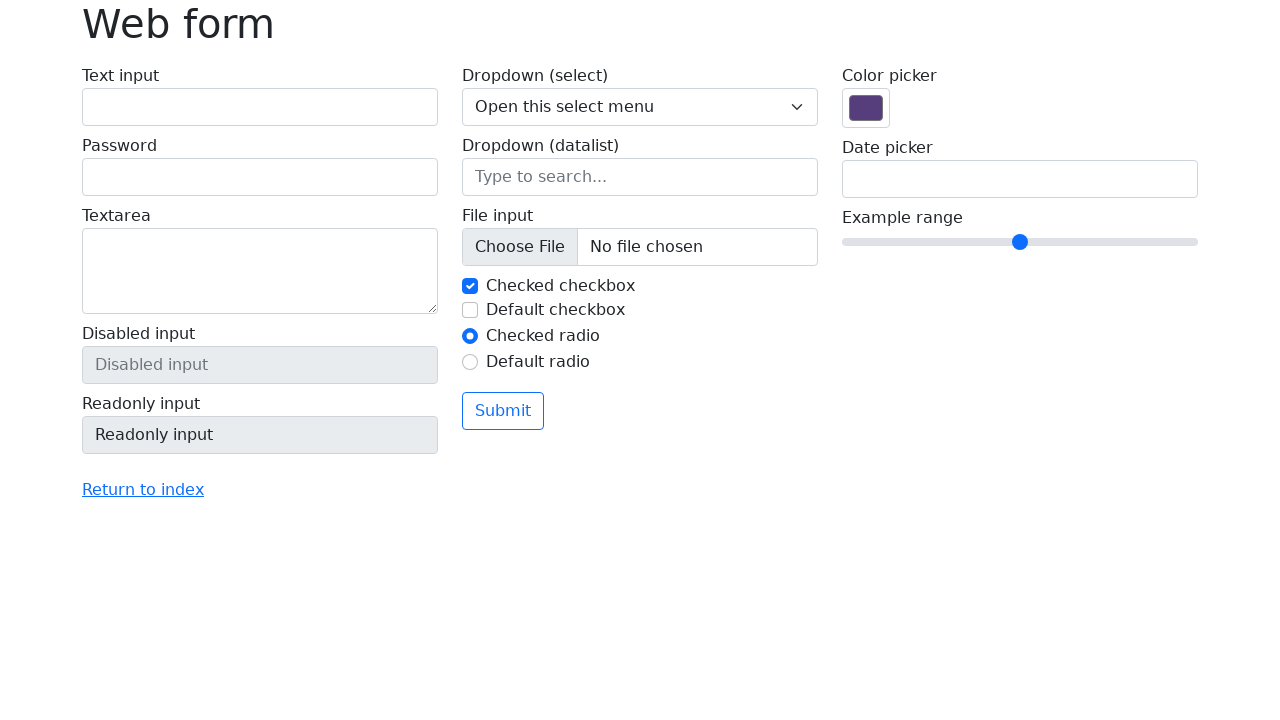

Located the range slider element
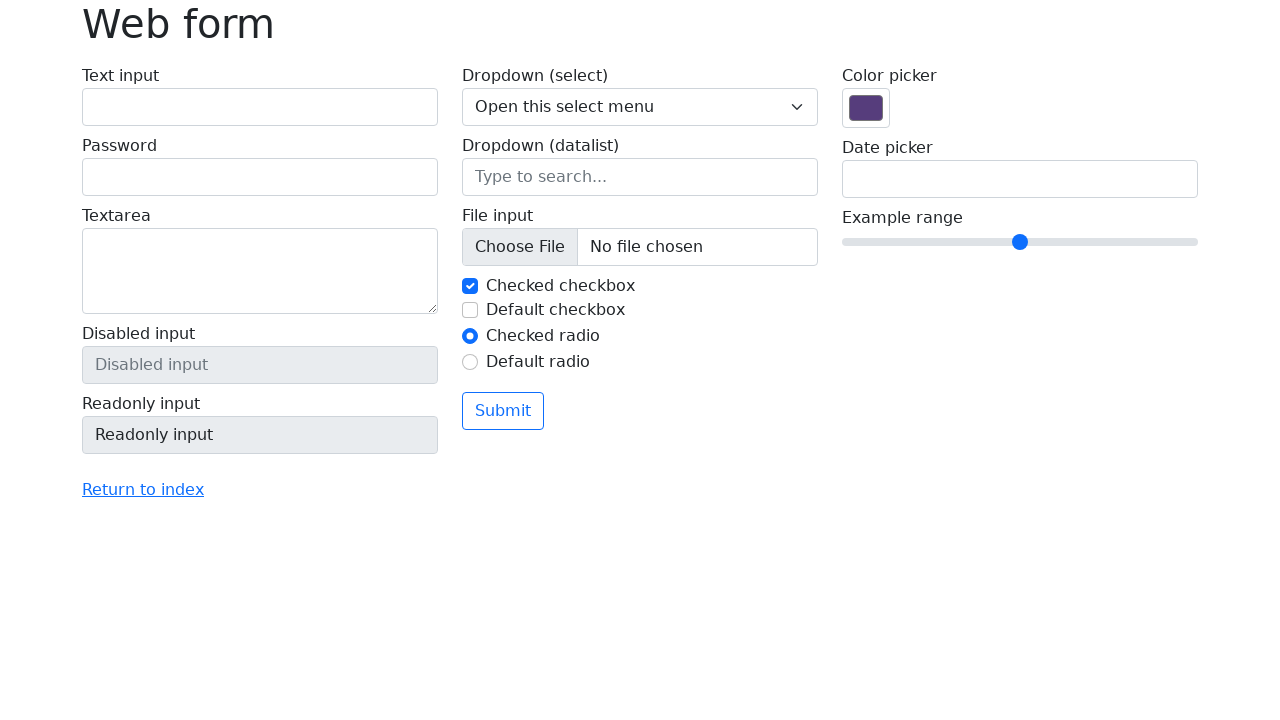

Retrieved bounding box of the slider
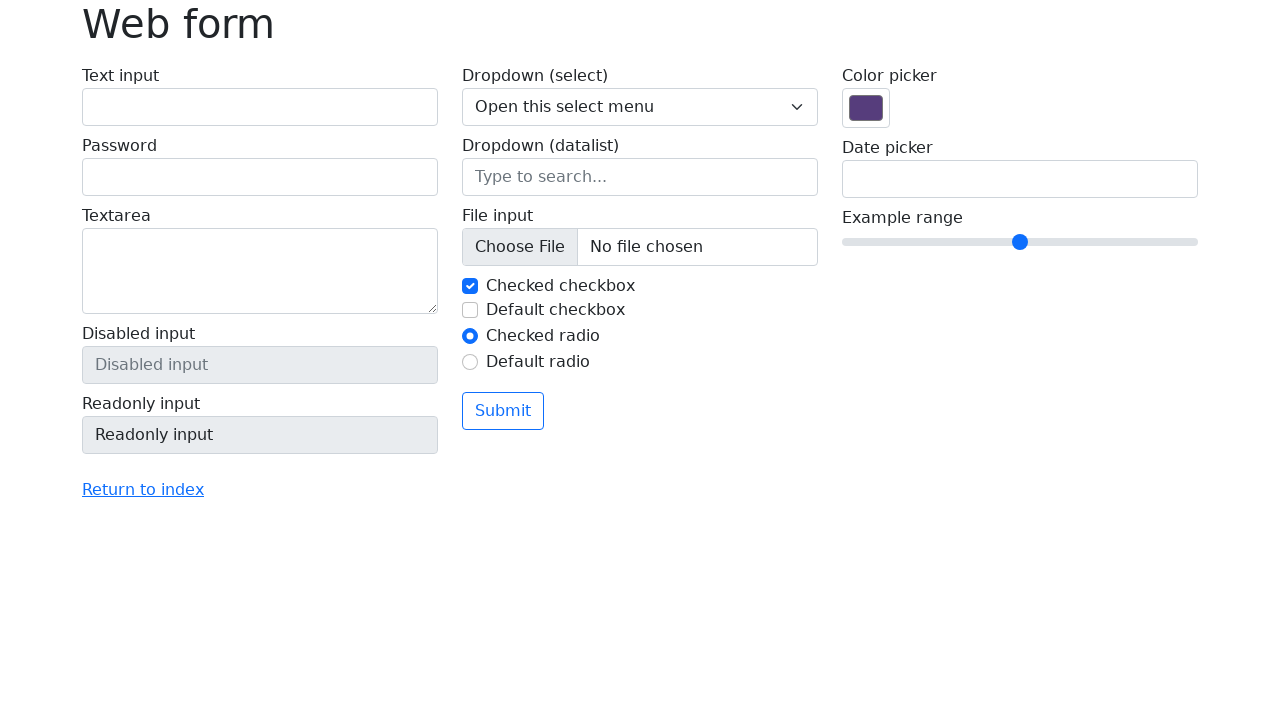

Moved mouse to center of slider at (1020, 242)
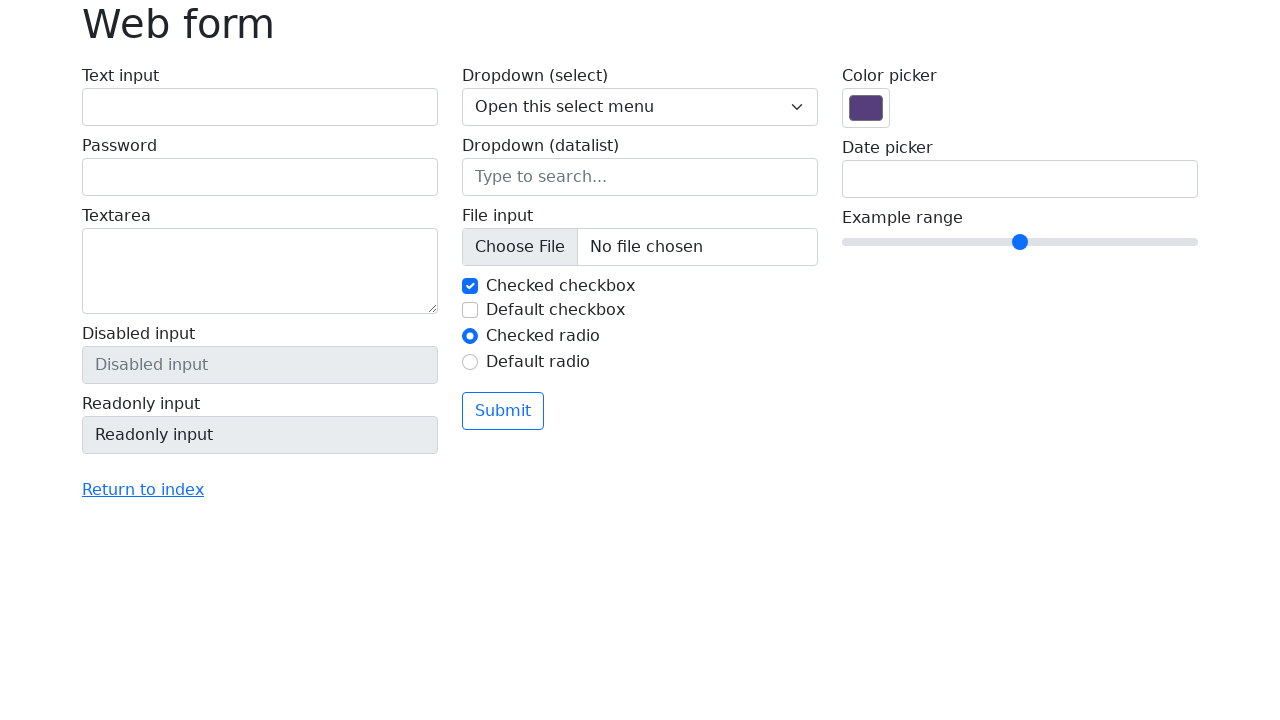

Pressed mouse button down on slider at (1020, 242)
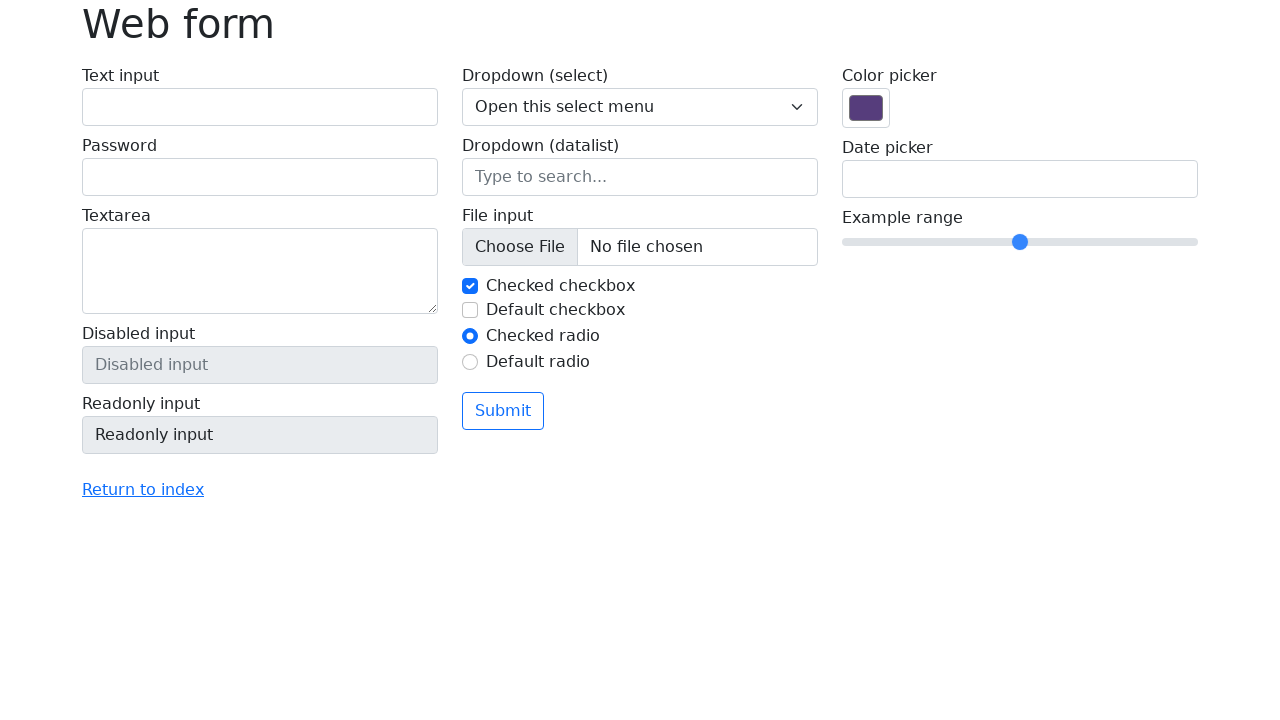

Dragged slider 50 pixels to the right at (1070, 242)
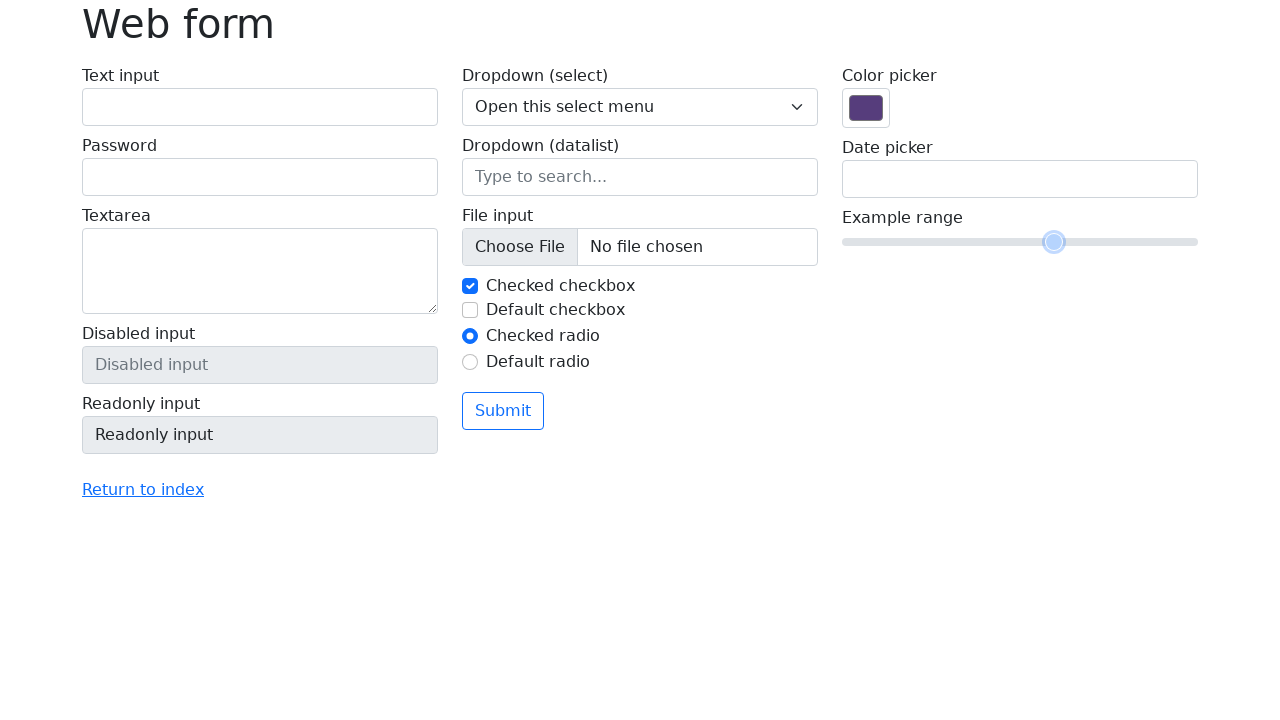

Released mouse button after dragging slider at (1070, 242)
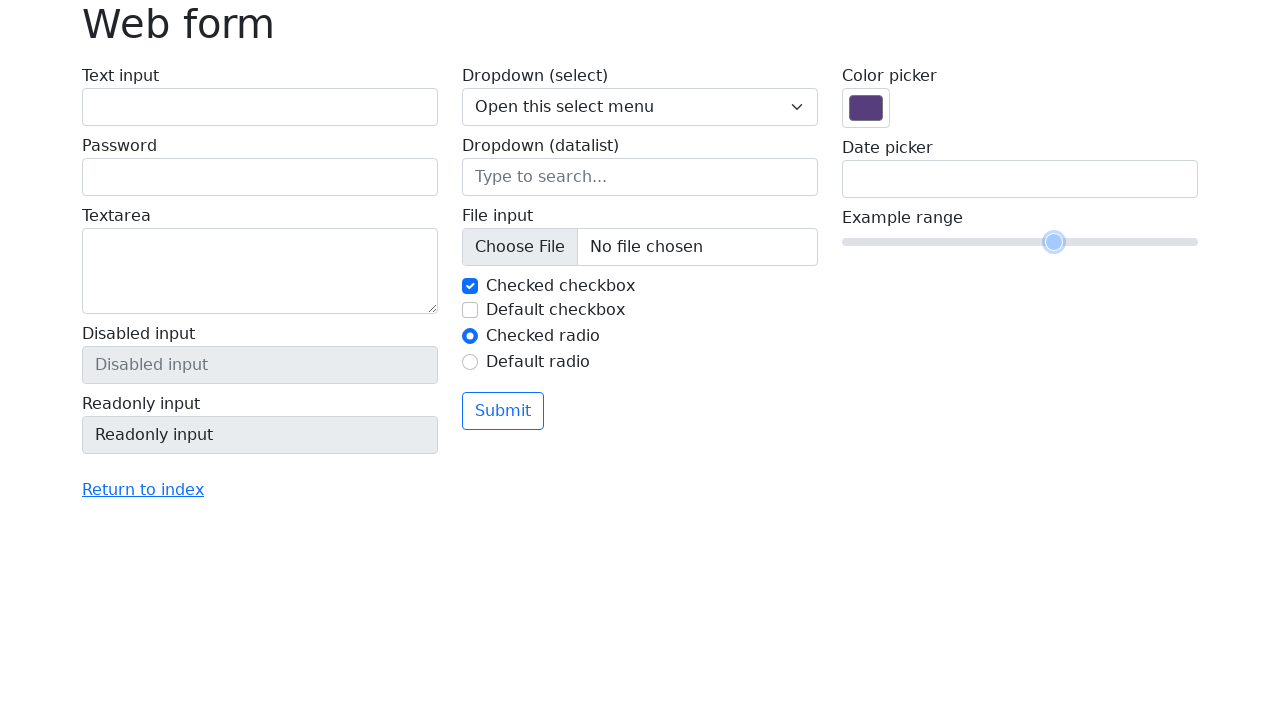

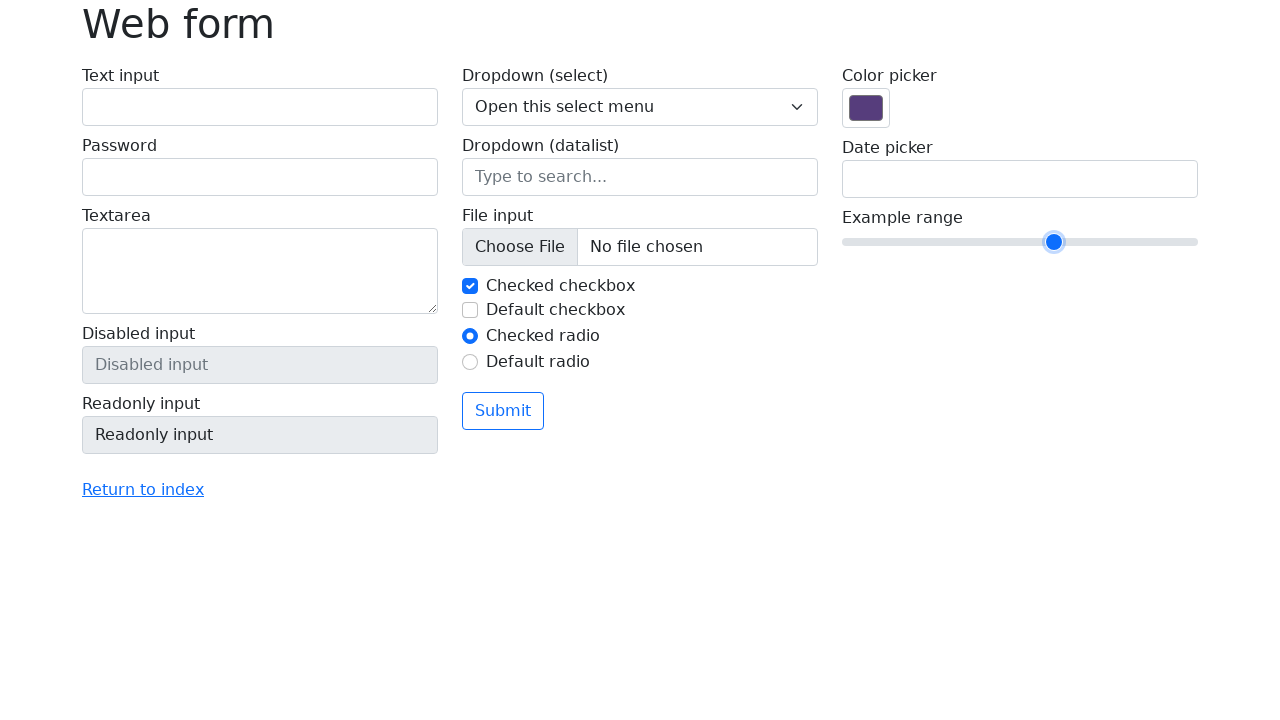